Tests drag and drop functionality by dragging a source element and dropping it onto a target element within an iframe

Starting URL: https://jqueryui.com/droppable/

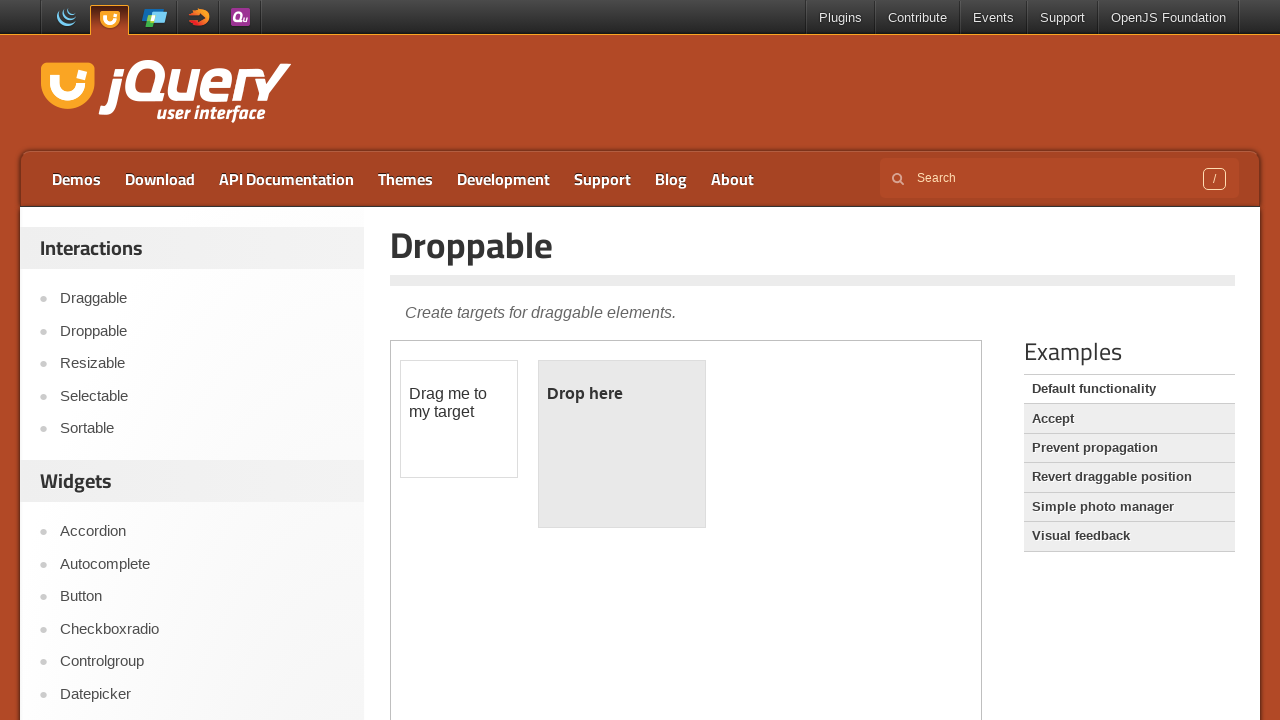

Located and switched to iframe containing drag and drop demo
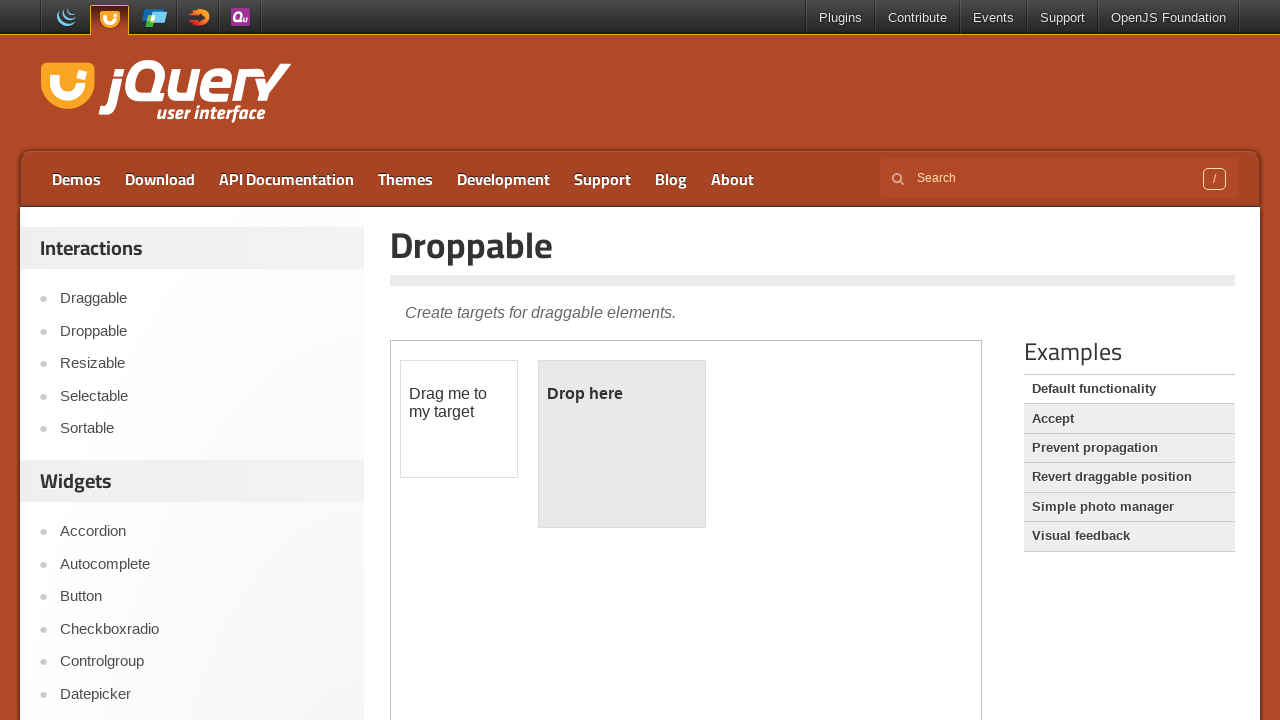

Located draggable source element
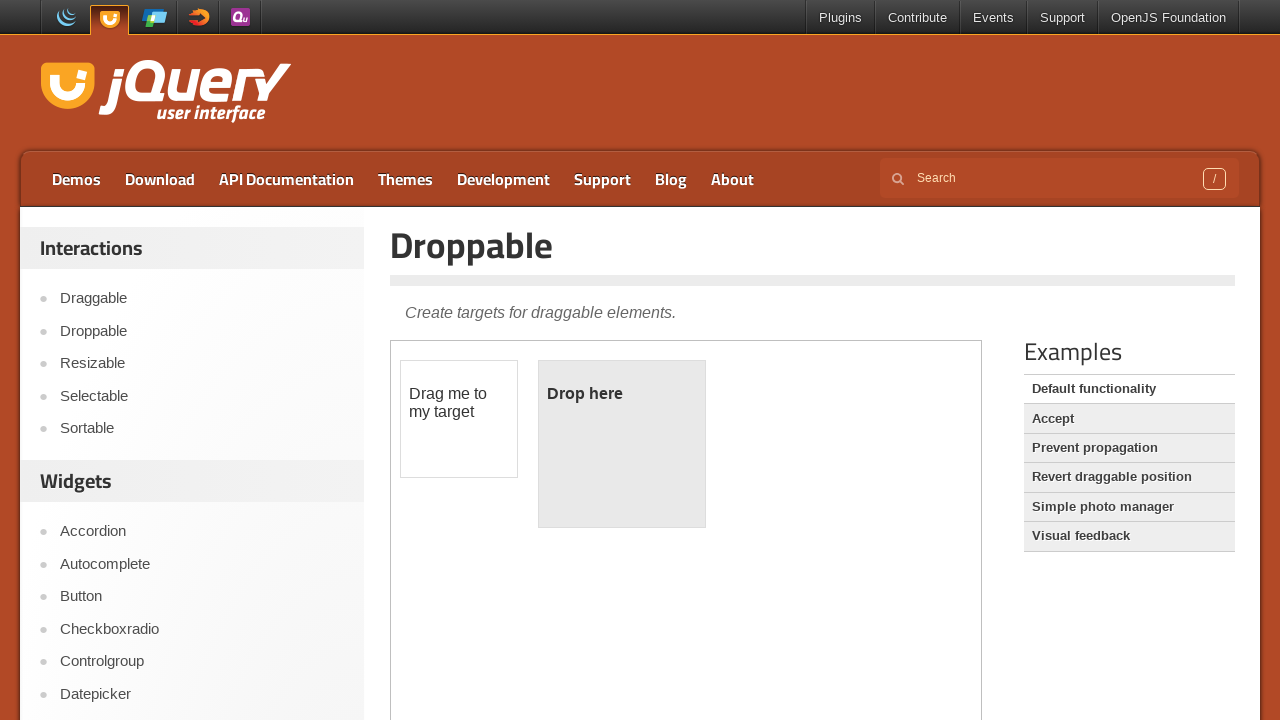

Located droppable target element
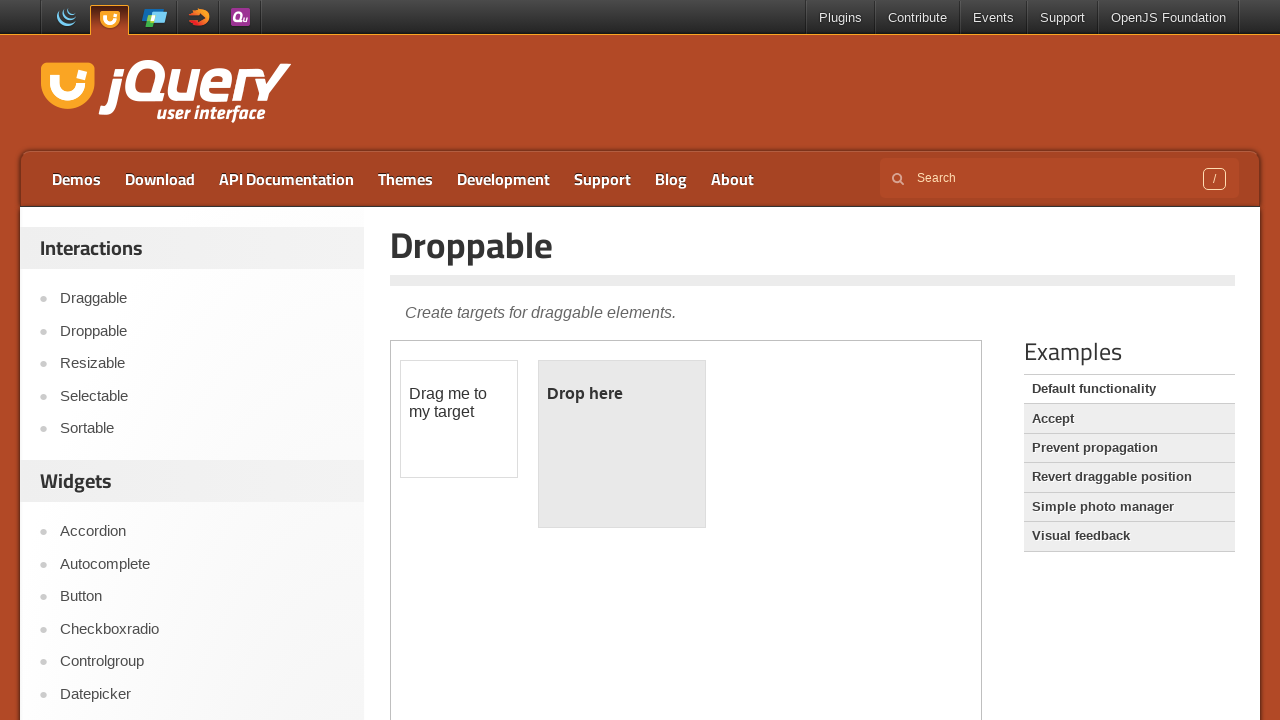

Dragged source element and dropped it onto target element at (622, 444)
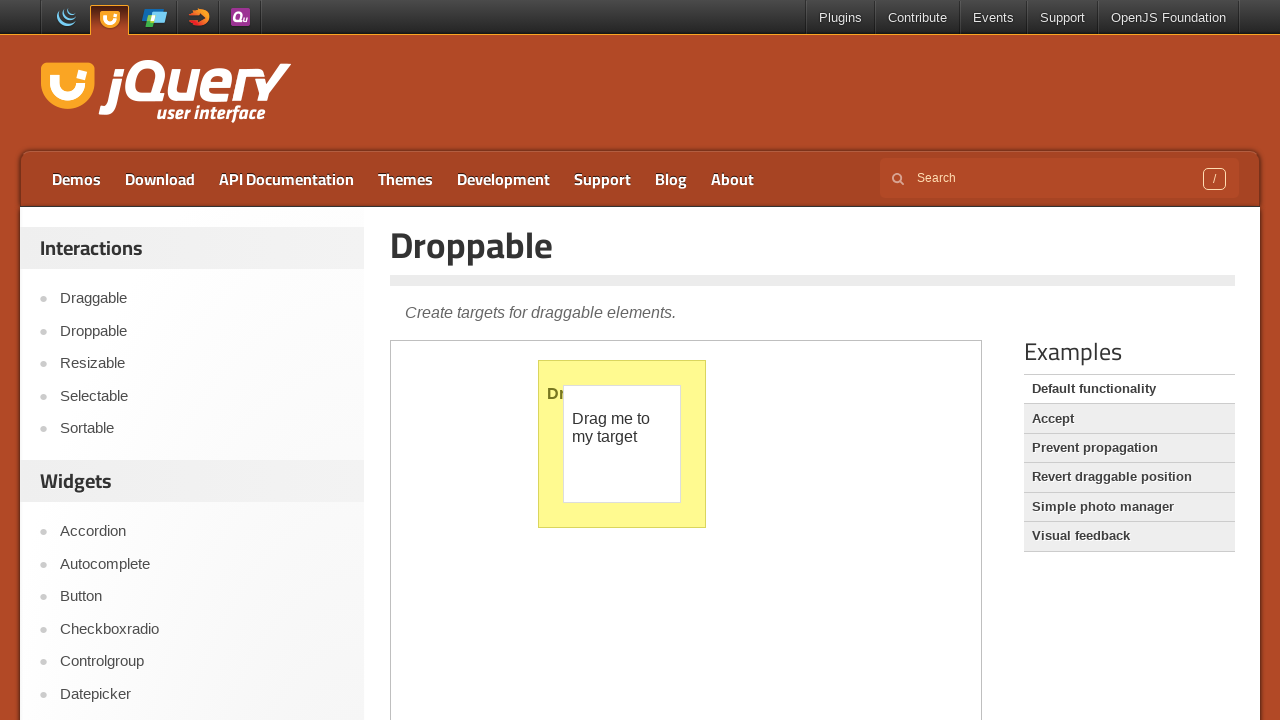

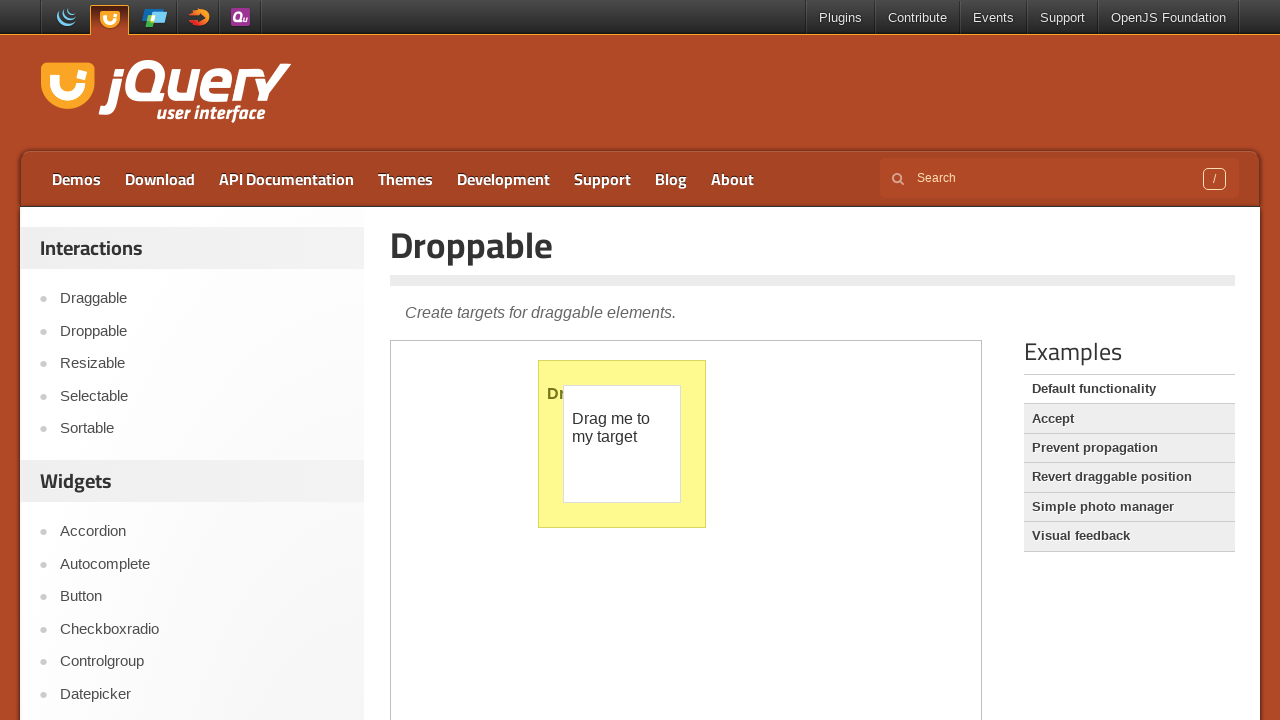